Tests radio button functionality on DemoQA by clicking the "Yes" radio button and verifying the selection text, then clicking the "Impressive" radio button and verifying the updated selection text.

Starting URL: https://demoqa.com/radio-button

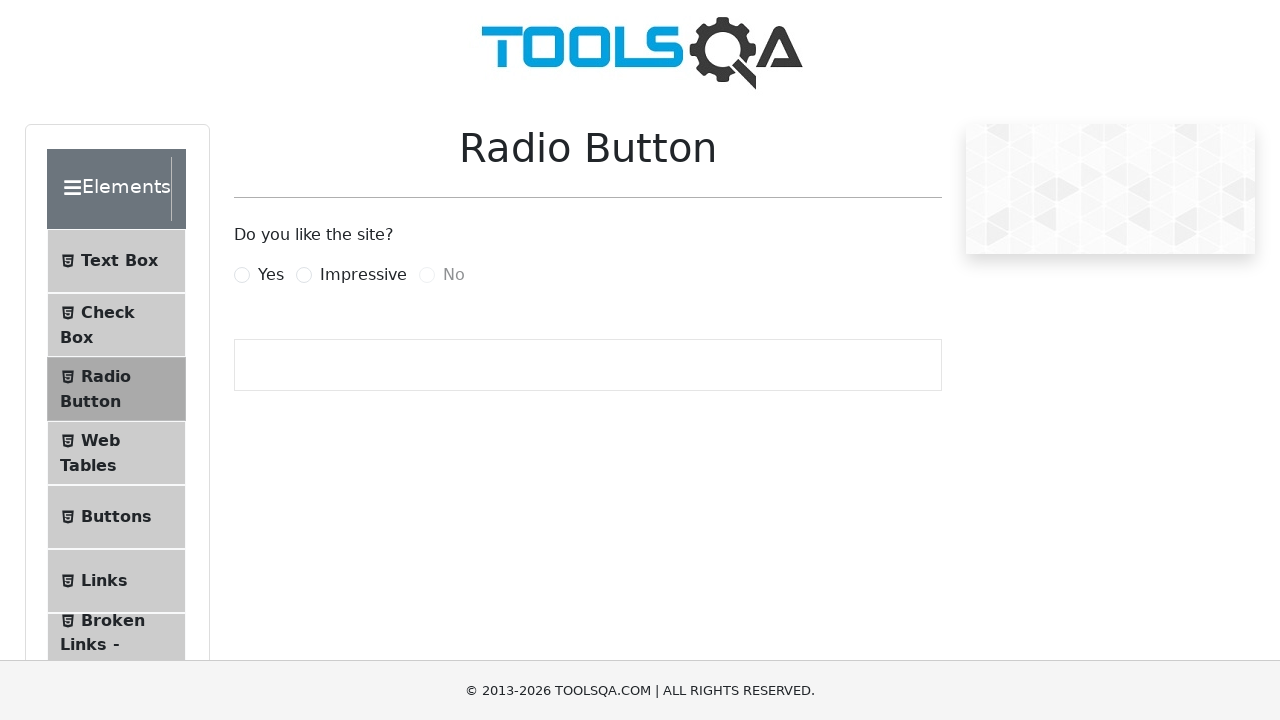

Clicked the 'Yes' radio button at (271, 275) on xpath=//label[@for='yesRadio']
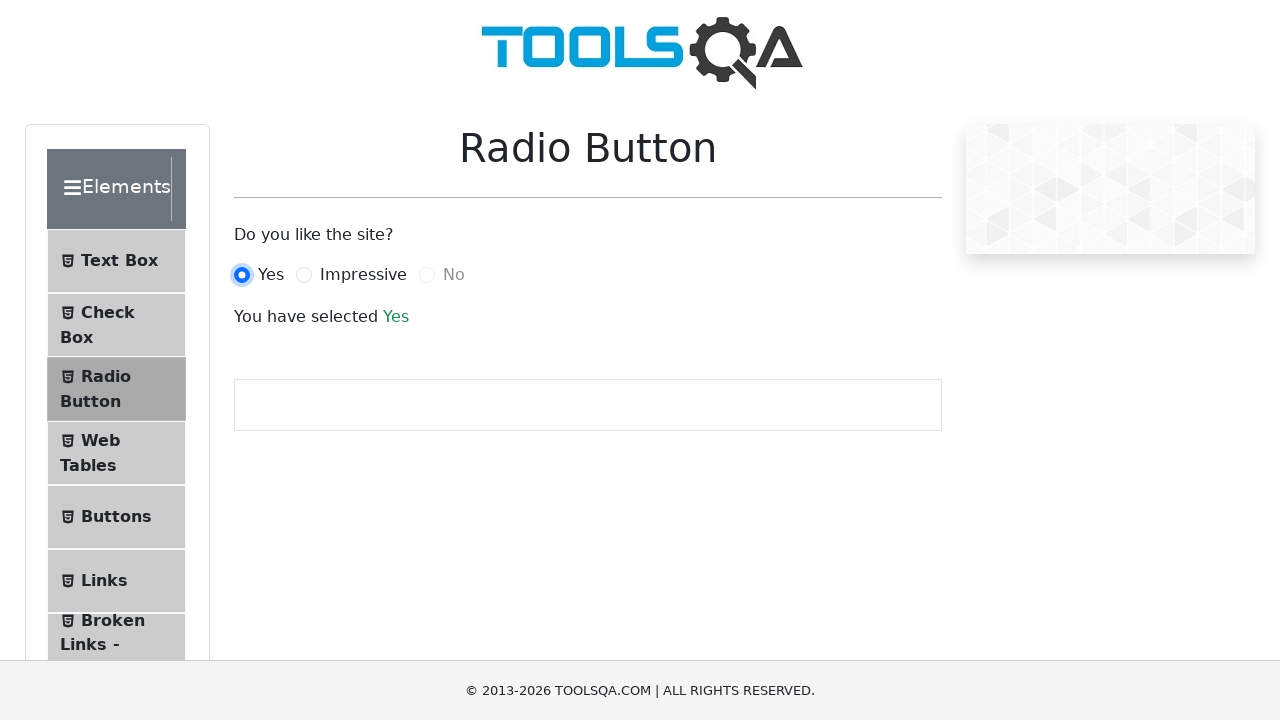

Waited for success text element to load
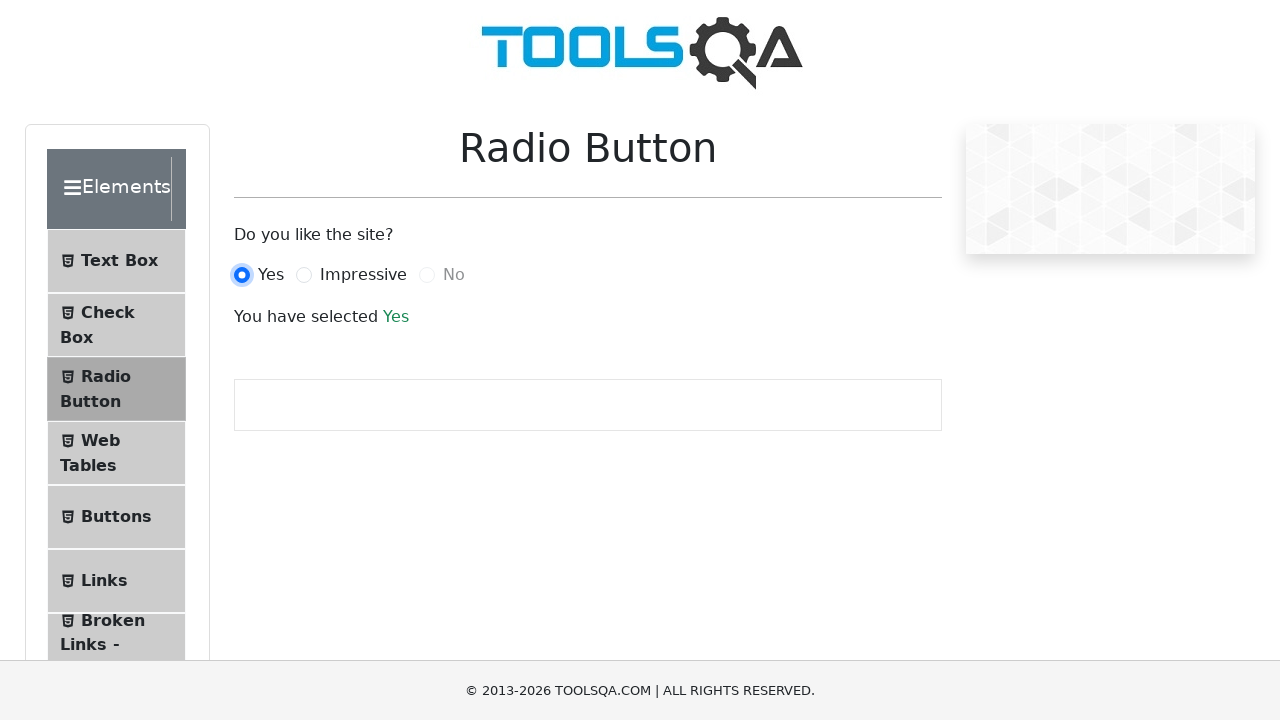

Retrieved success text after clicking 'Yes'
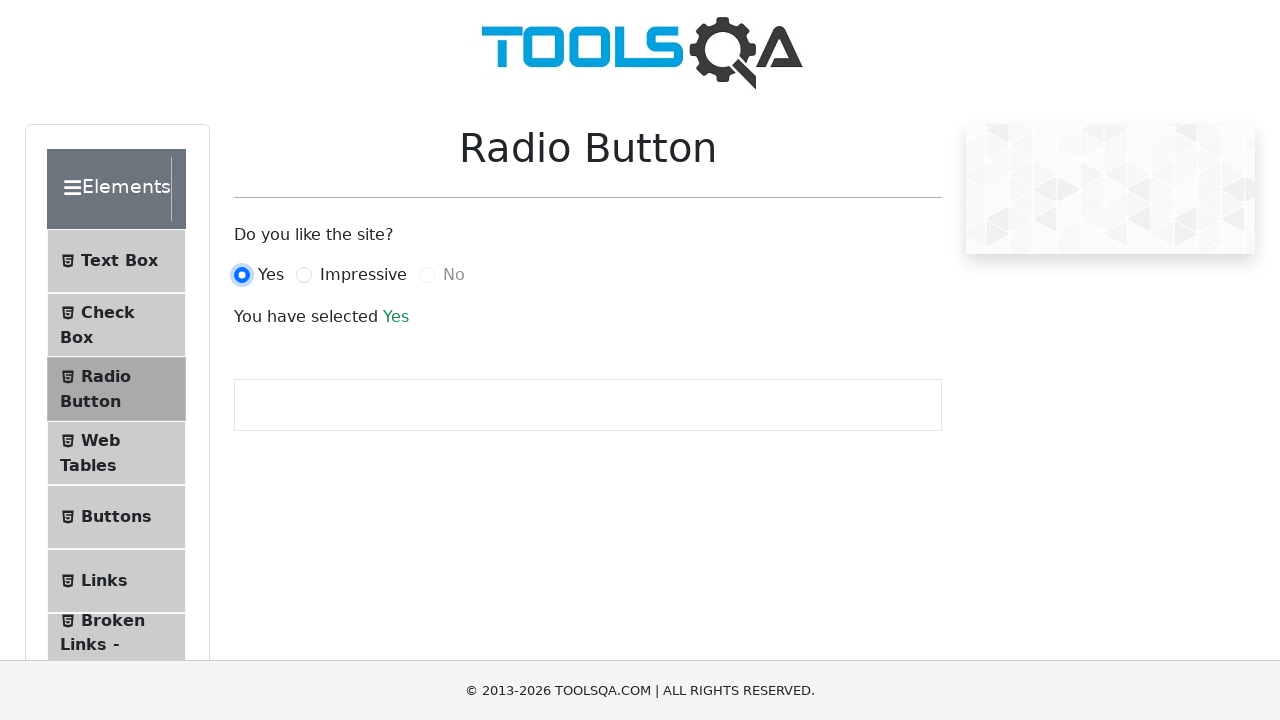

Verified success text shows 'You have selected Yes'
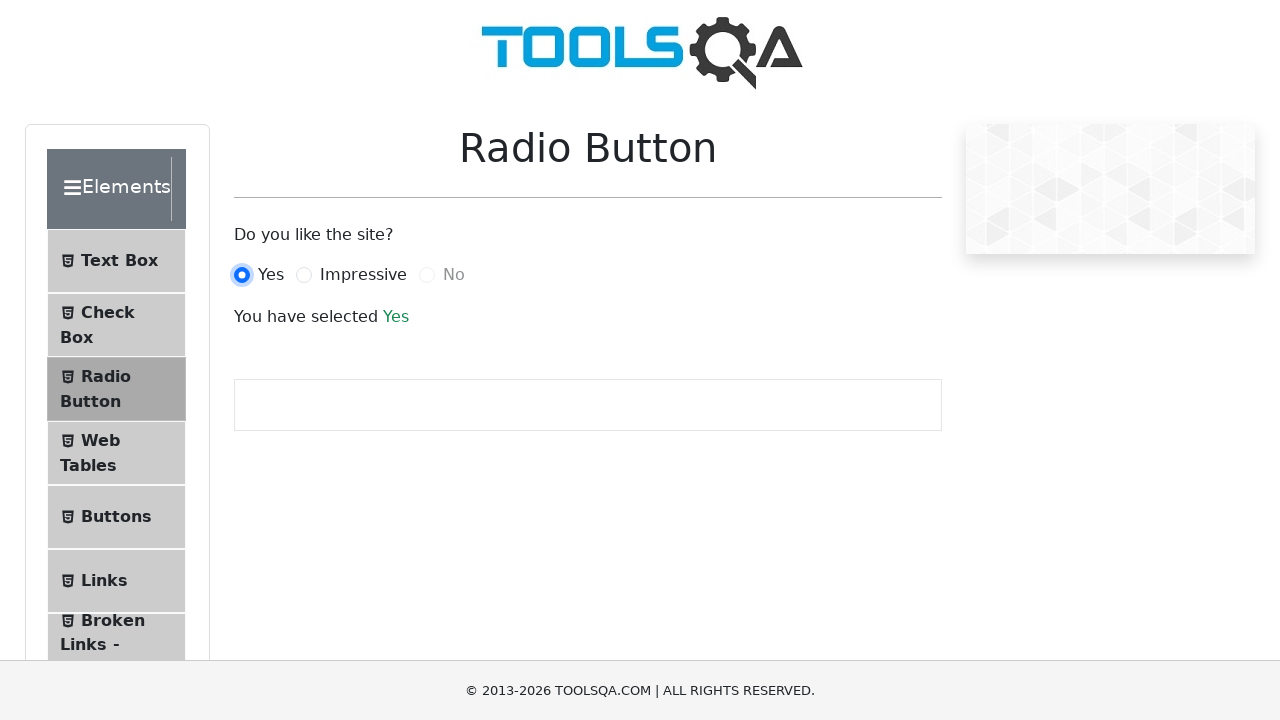

Clicked the 'Impressive' radio button at (363, 275) on xpath=//label[@for='impressiveRadio']
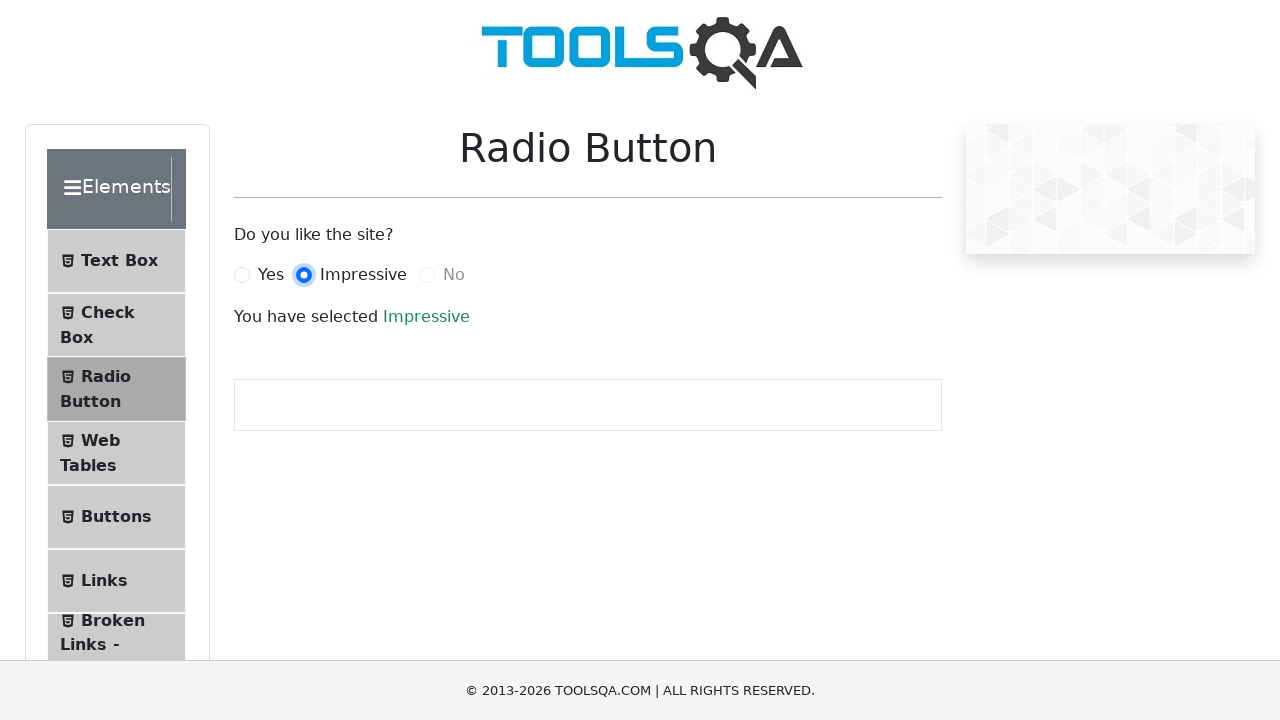

Retrieved success text after clicking 'Impressive'
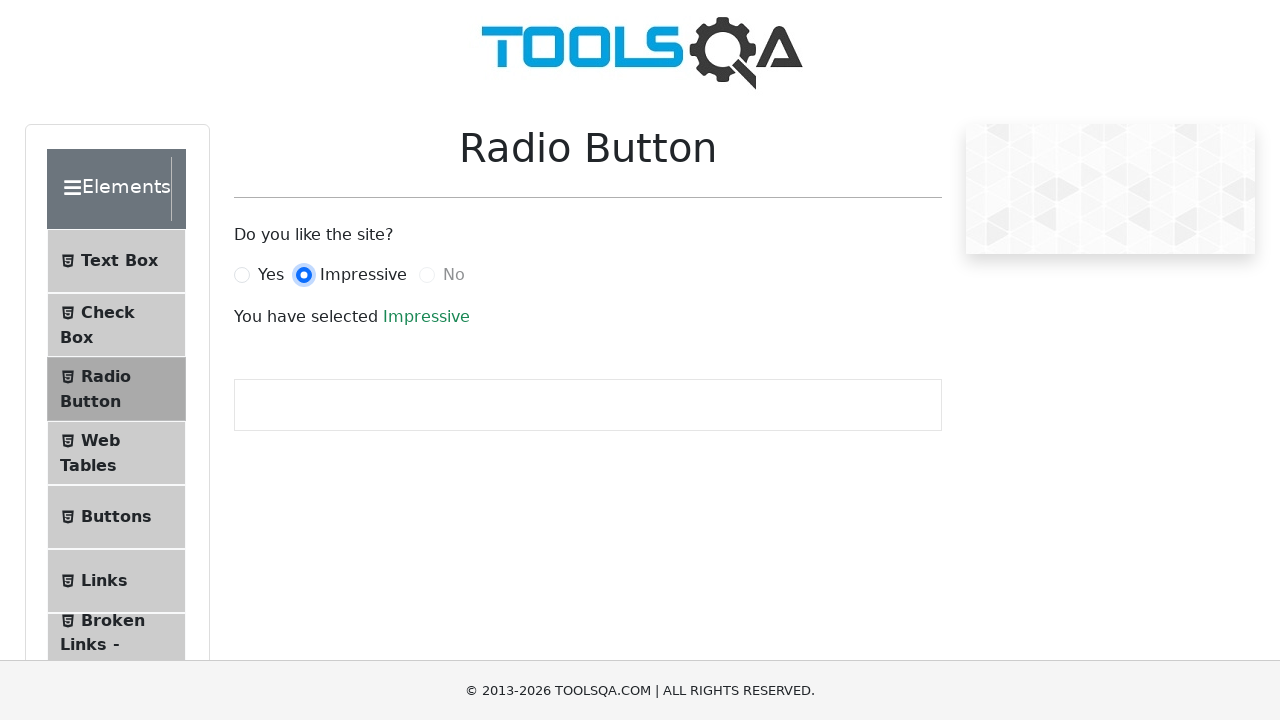

Verified success text shows 'You have selected Impressive'
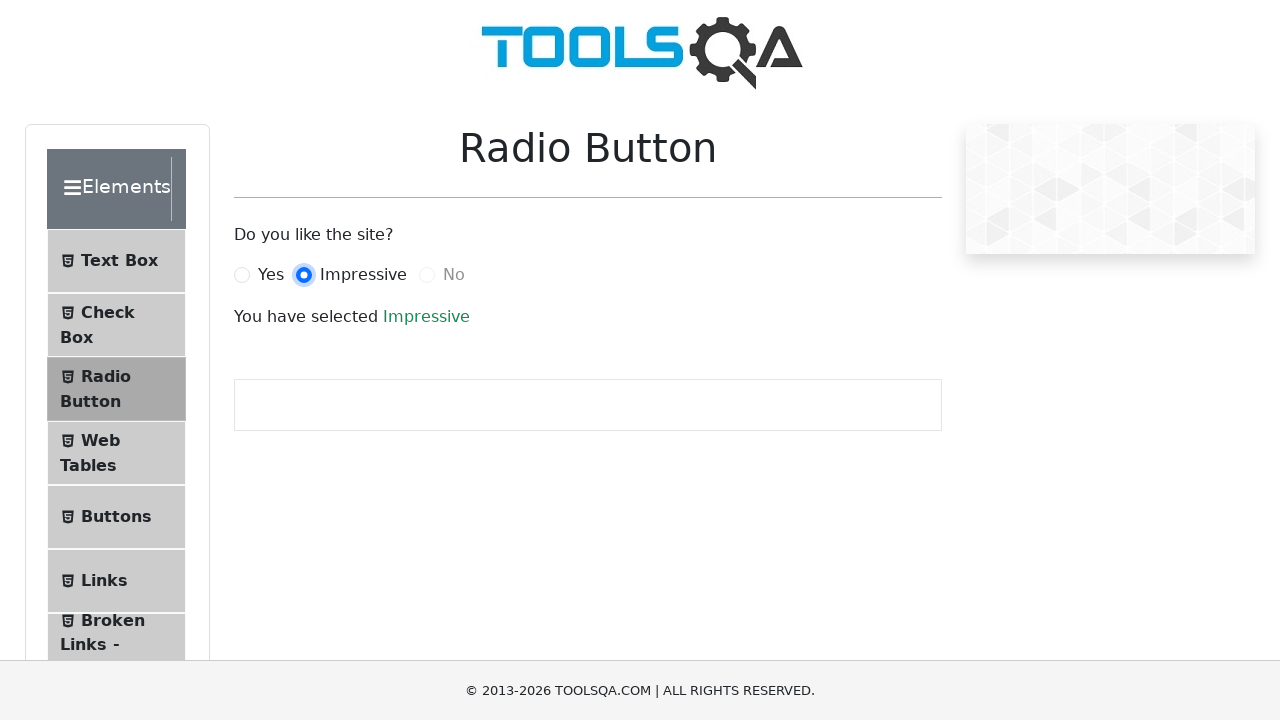

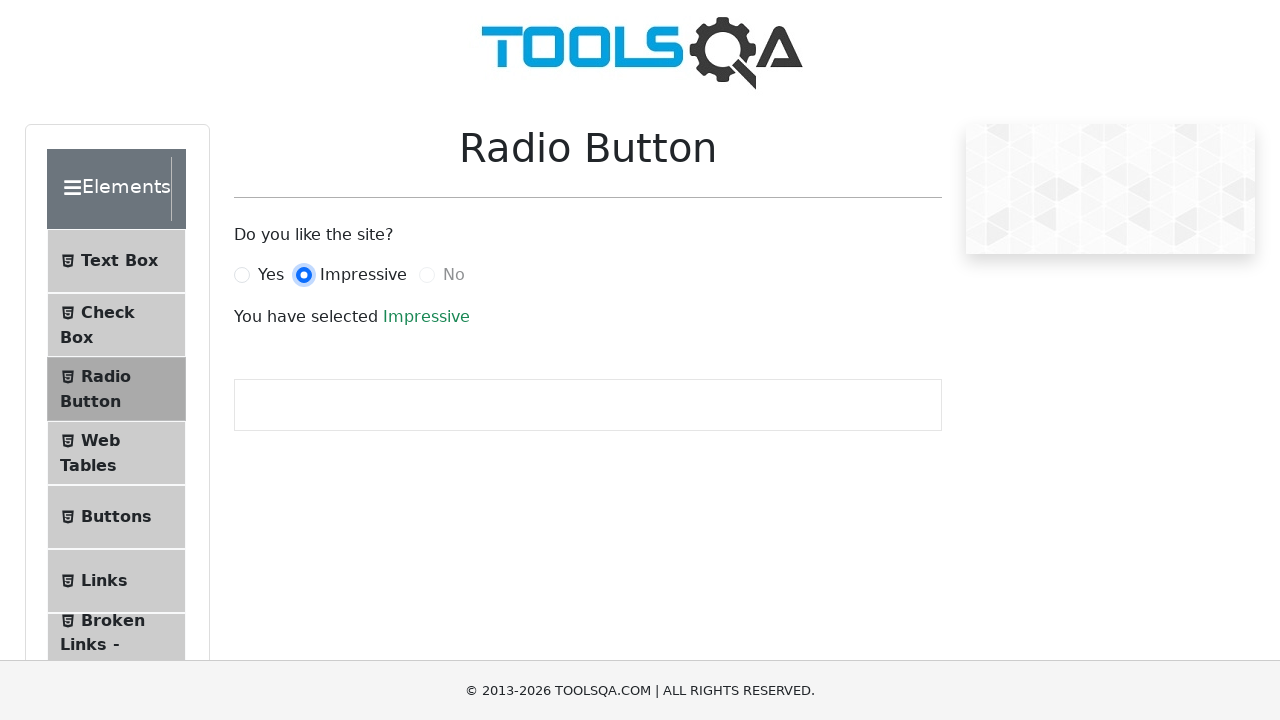